Tests dynamic loading functionality with longer timeout by clicking start button and verifying "Hello World!" text appears

Starting URL: https://automationfc.github.io/dynamic-loading/

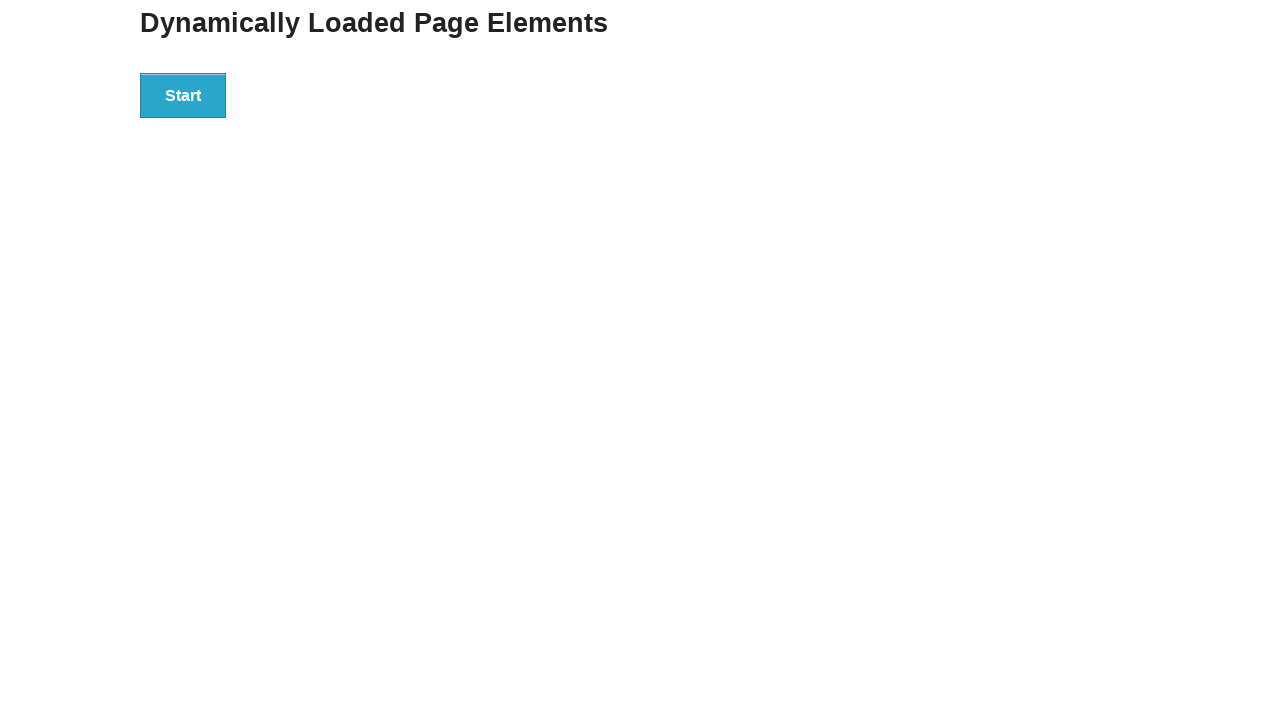

Clicked start button to begin dynamic loading at (183, 95) on div#start button
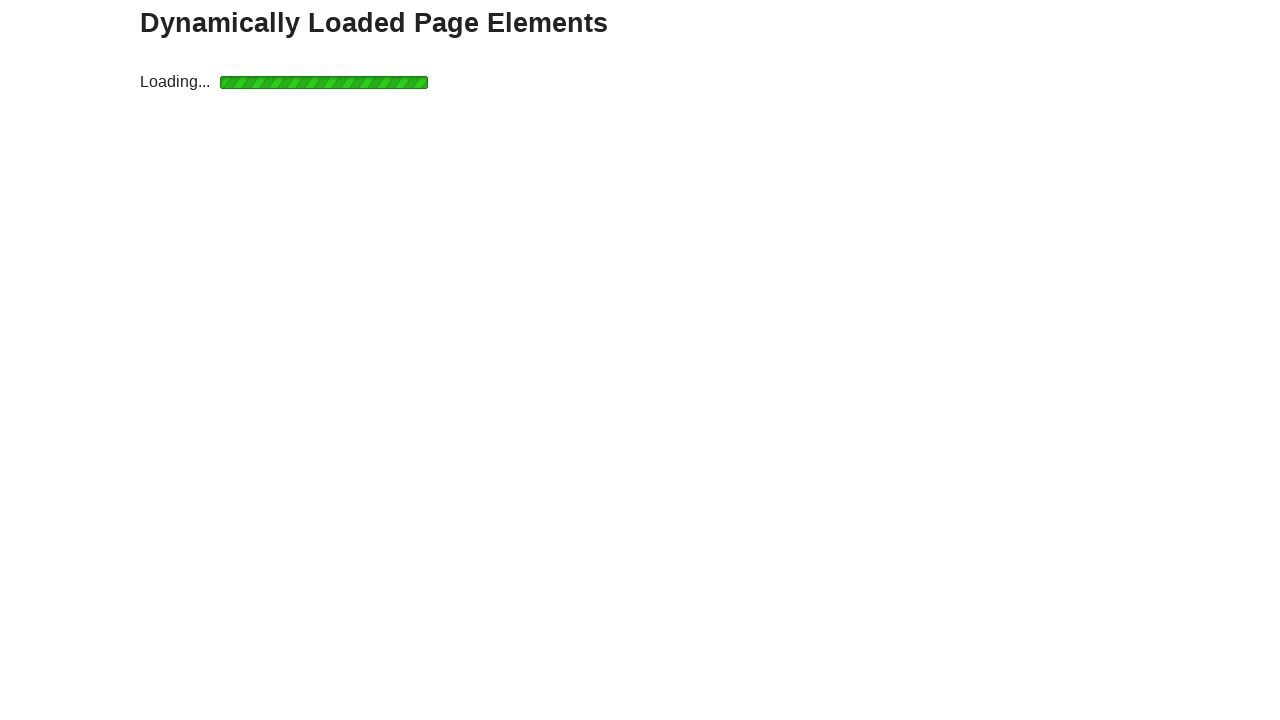

Waited for 'Hello World!' text to load with 10 second timeout
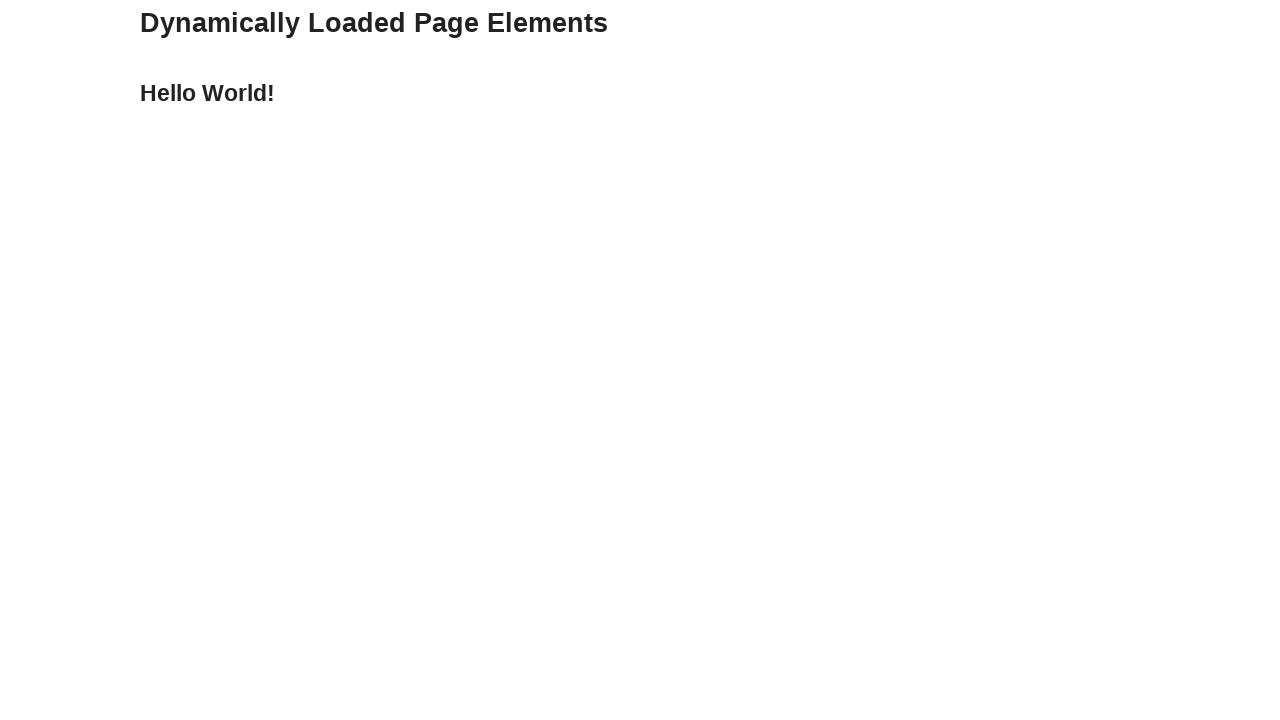

Verified 'Hello World!' text appears after dynamic loading
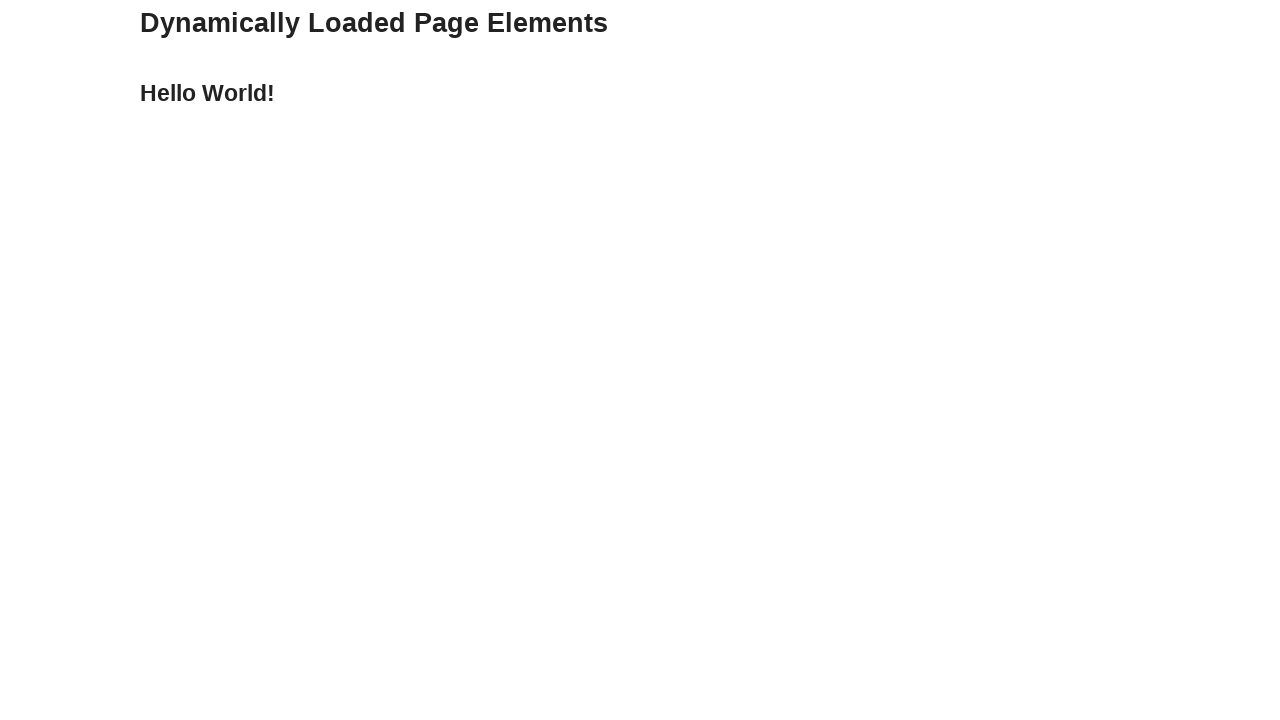

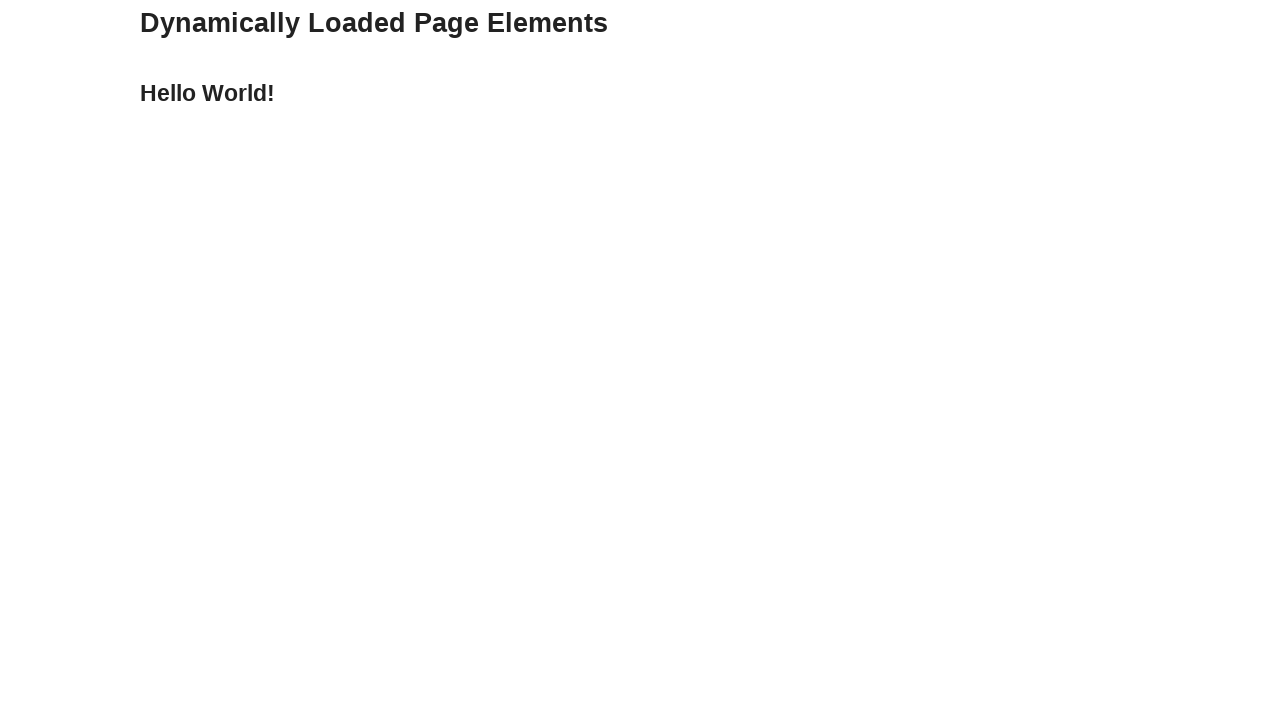